Tests relative locators by finding input elements positioned relative to a base element

Starting URL: https://bonigarcia.dev/selenium-webdriver-java/web-form.html

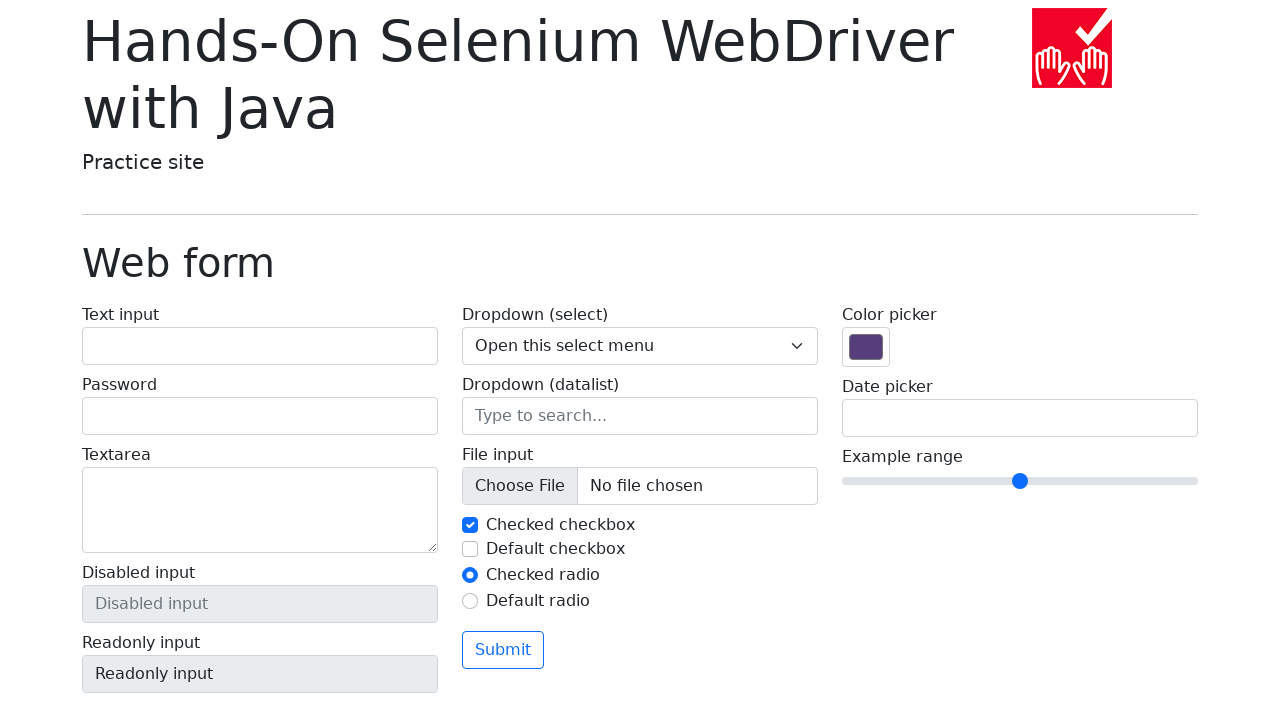

Set viewport size to 1920x1080
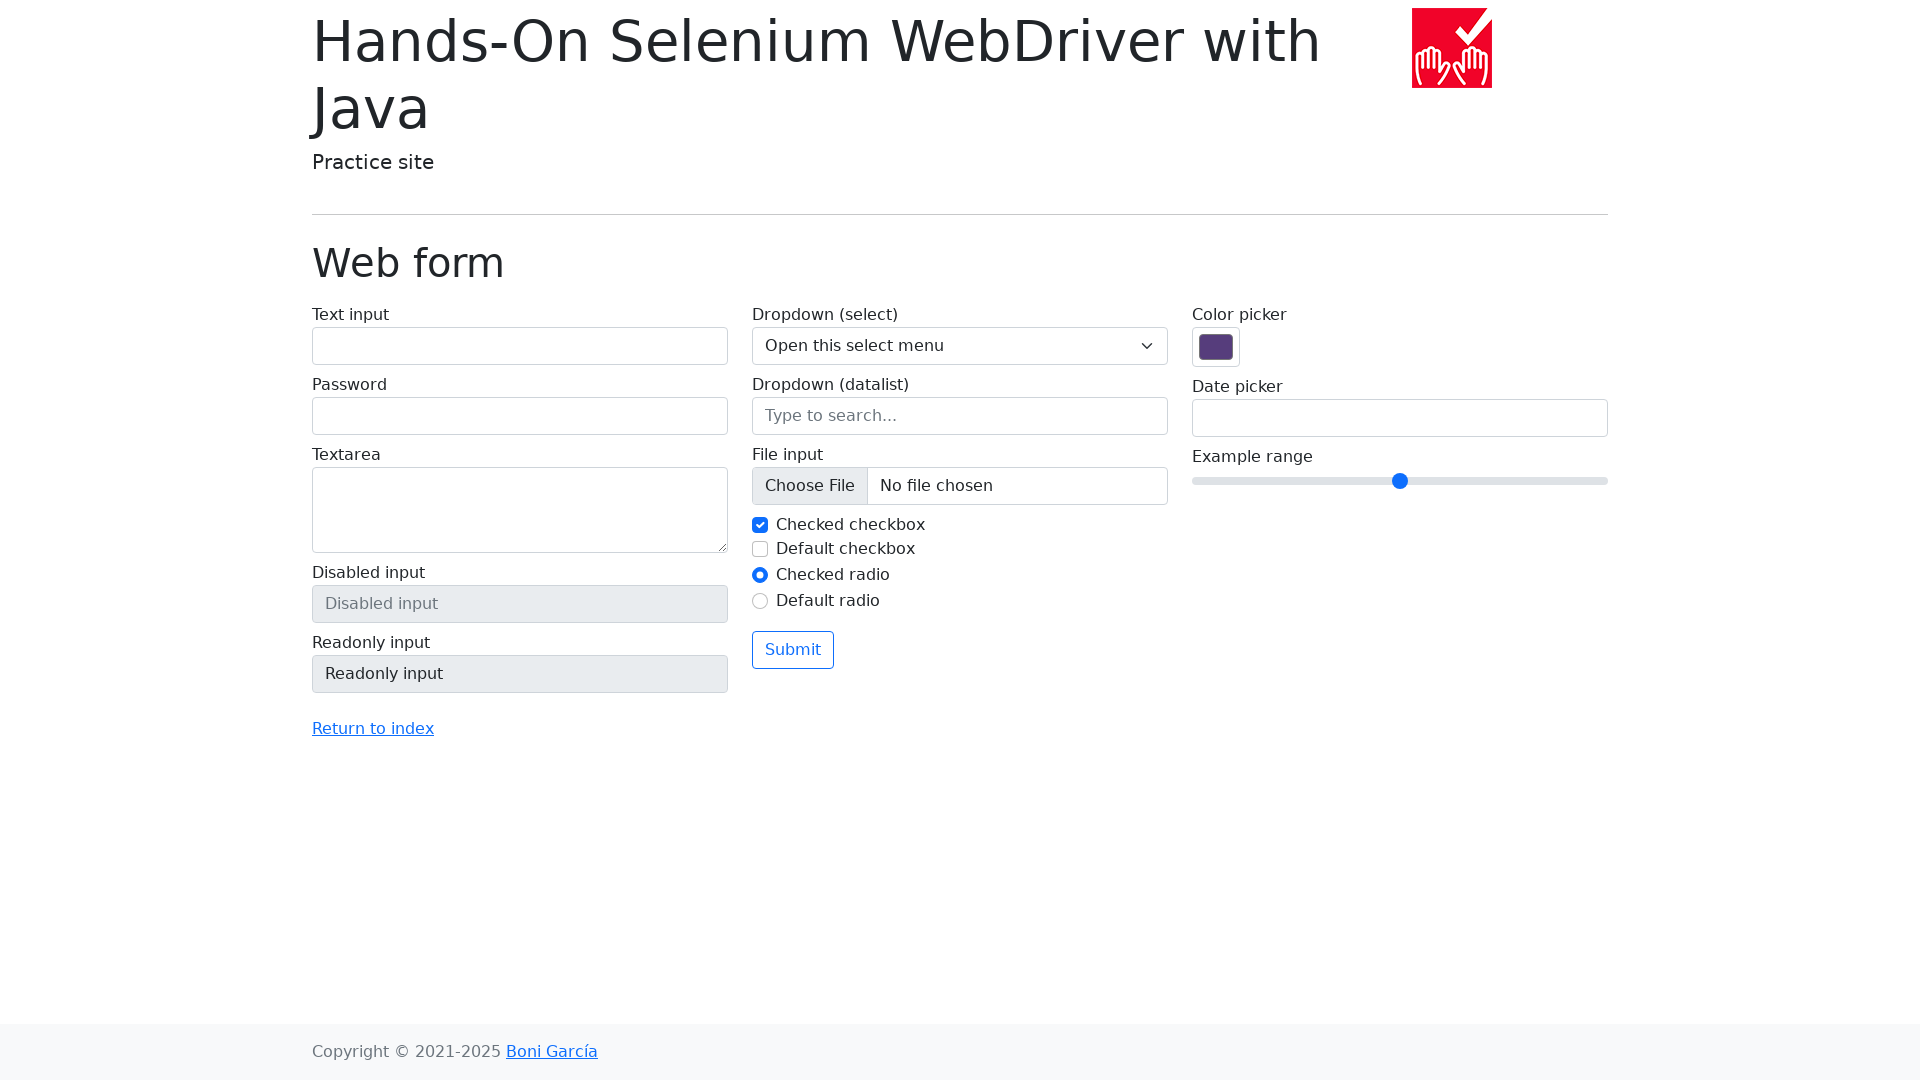

Located base element with name 'my-datalist'
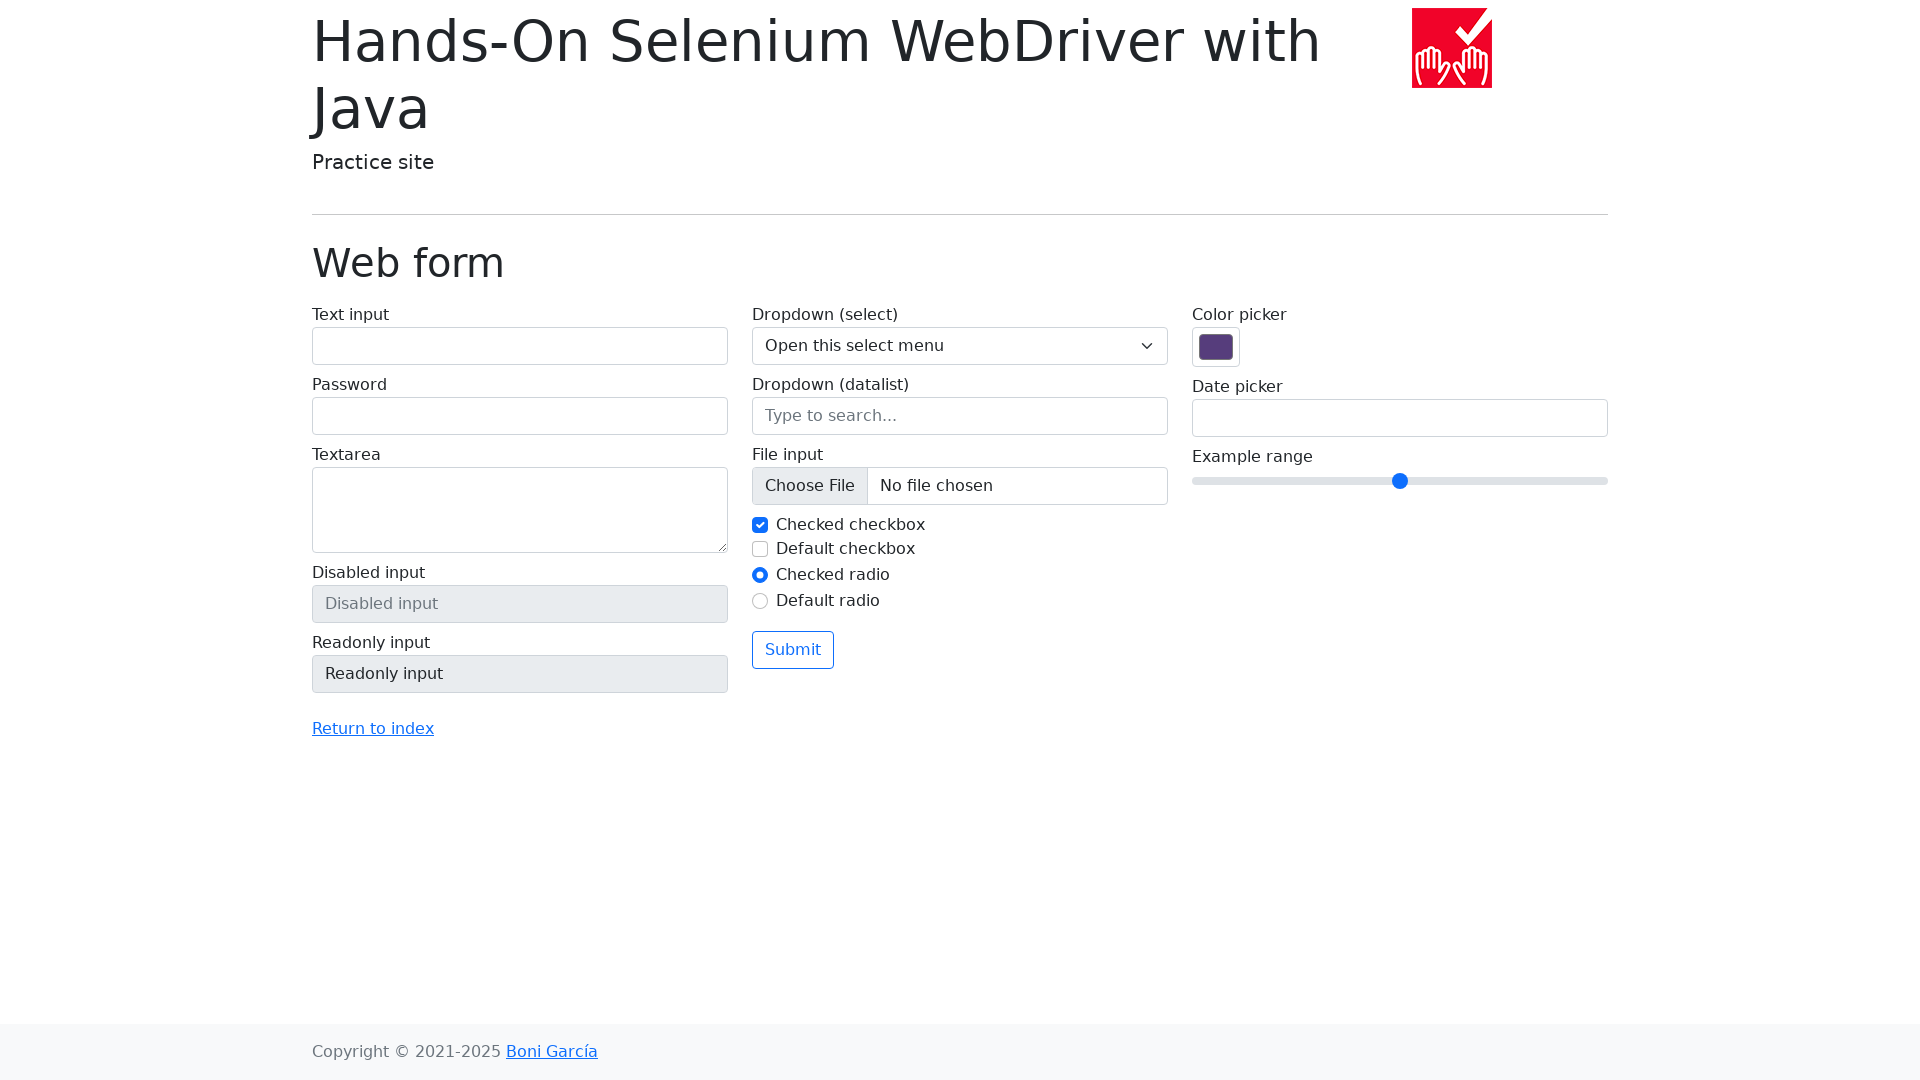

Base element became visible
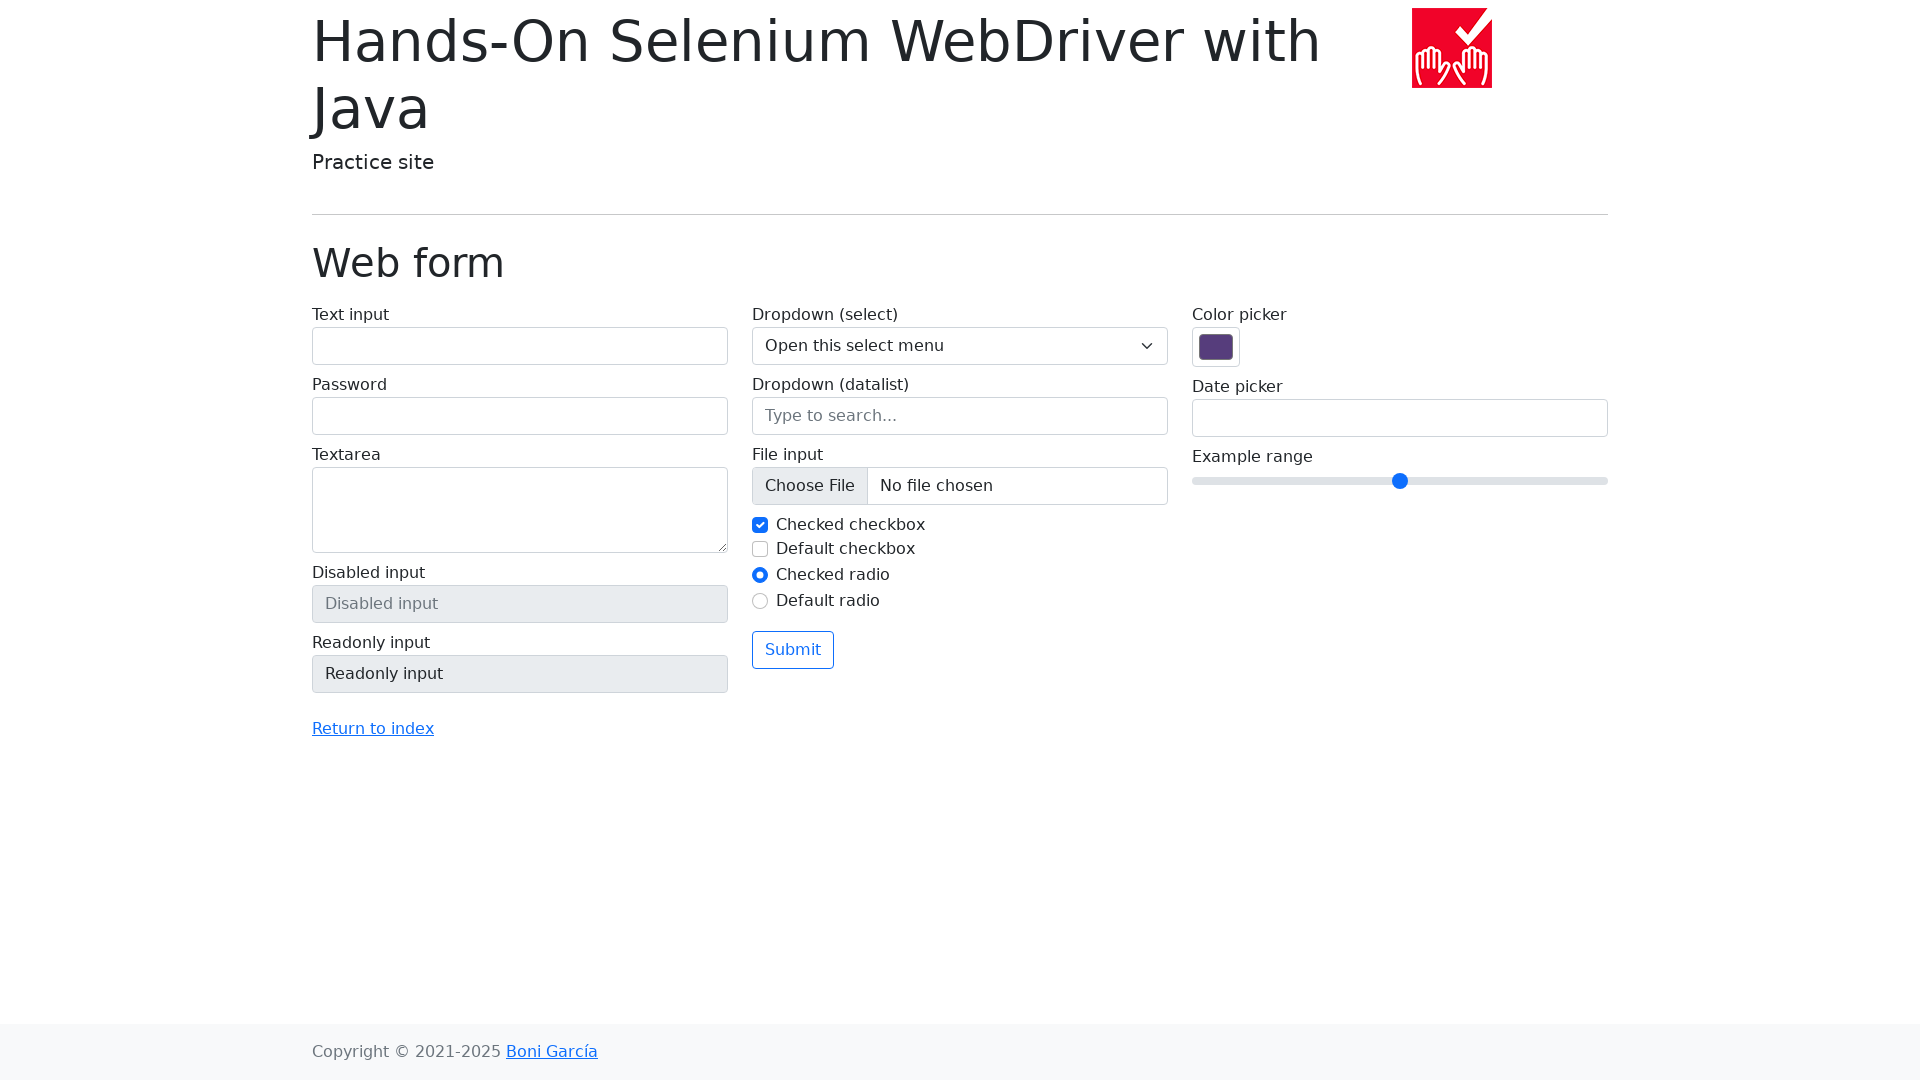

Retrieved bounding box of base element
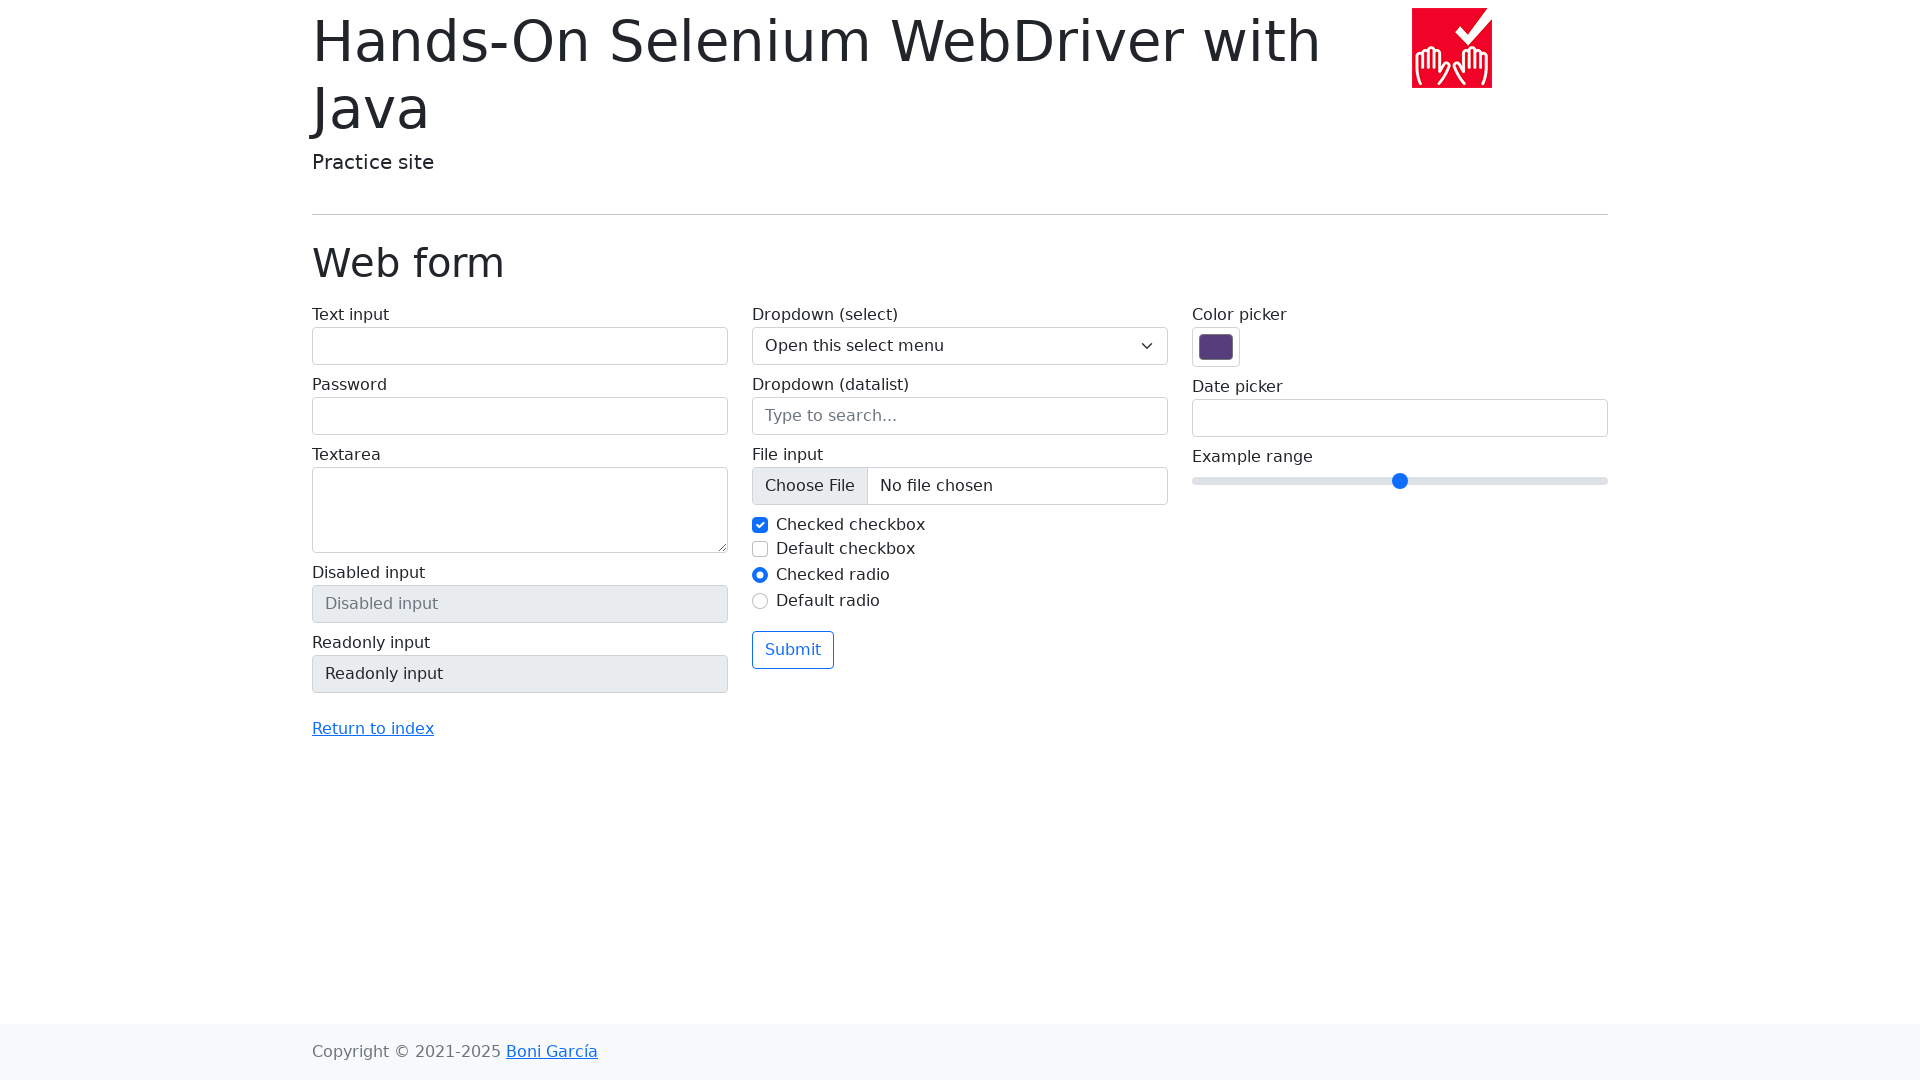

Located left element with name 'my-date'
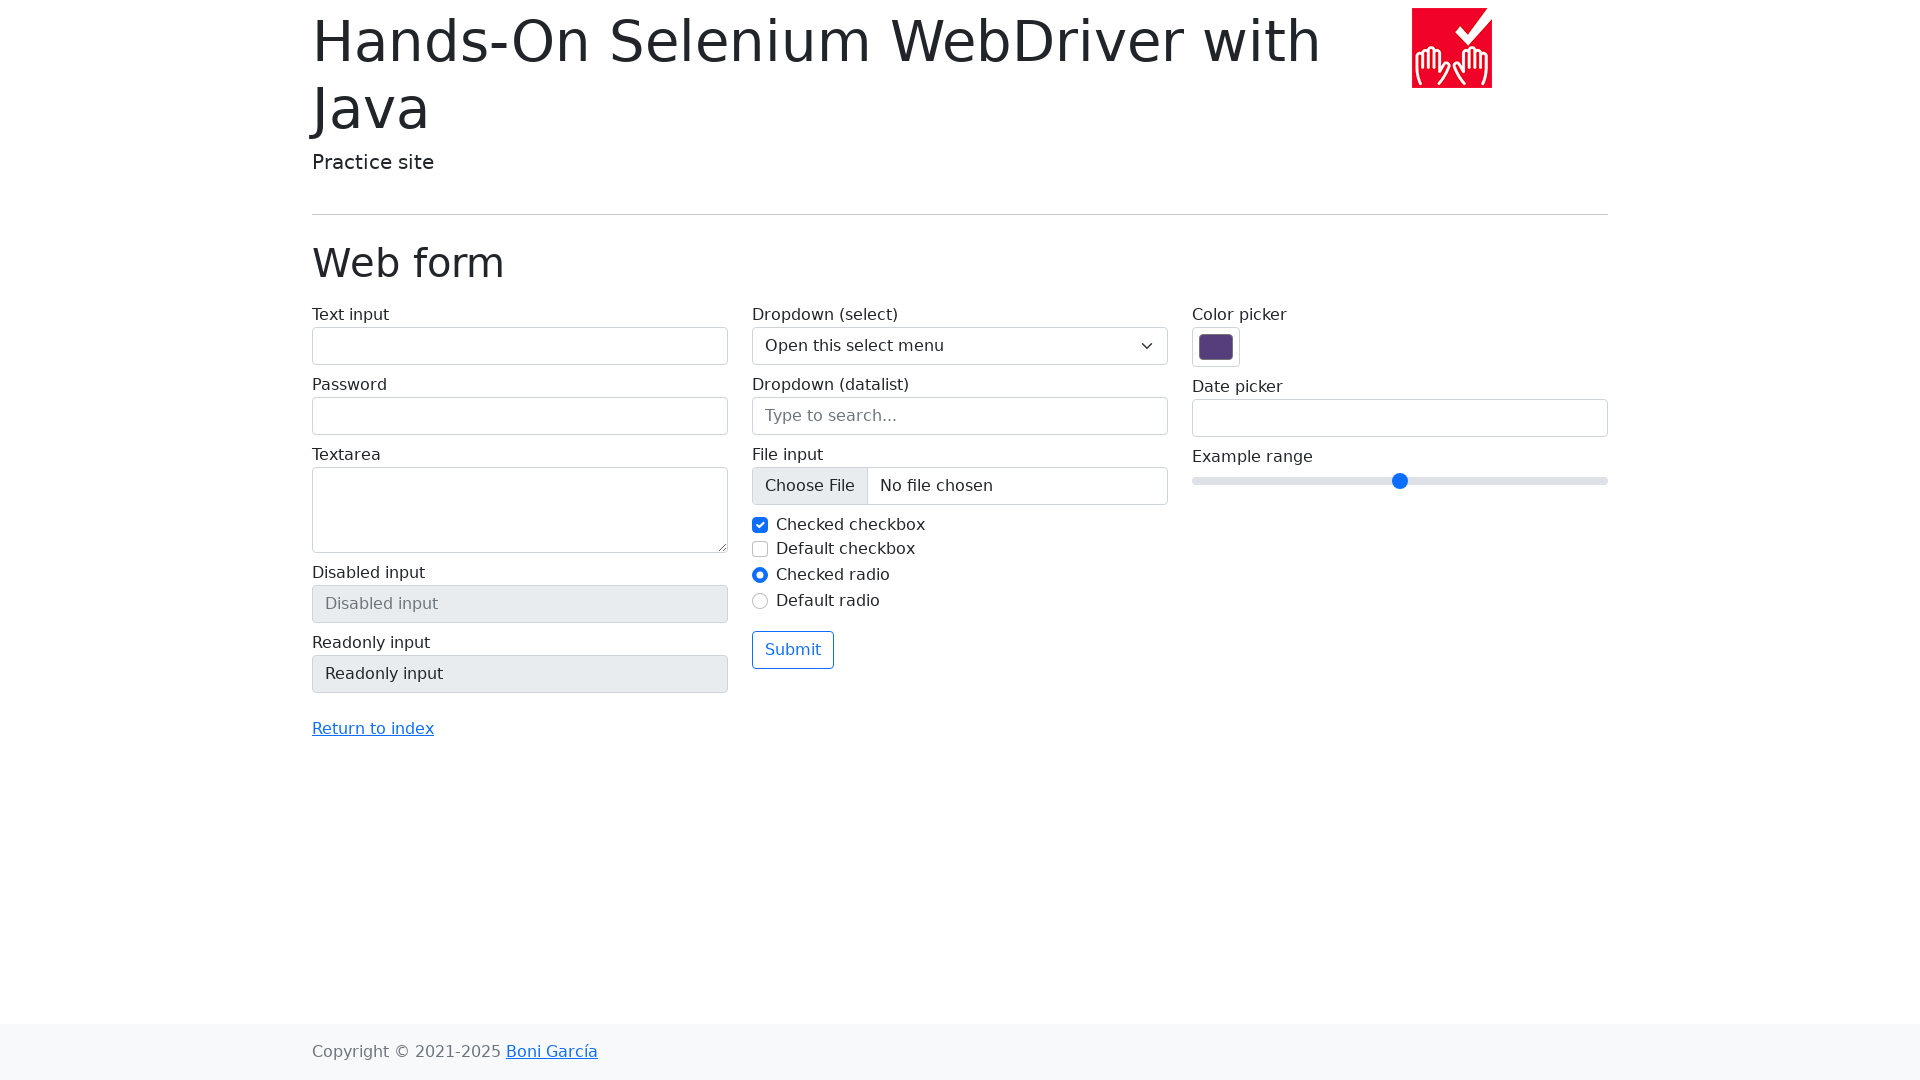

Located below element with name 'my-file'
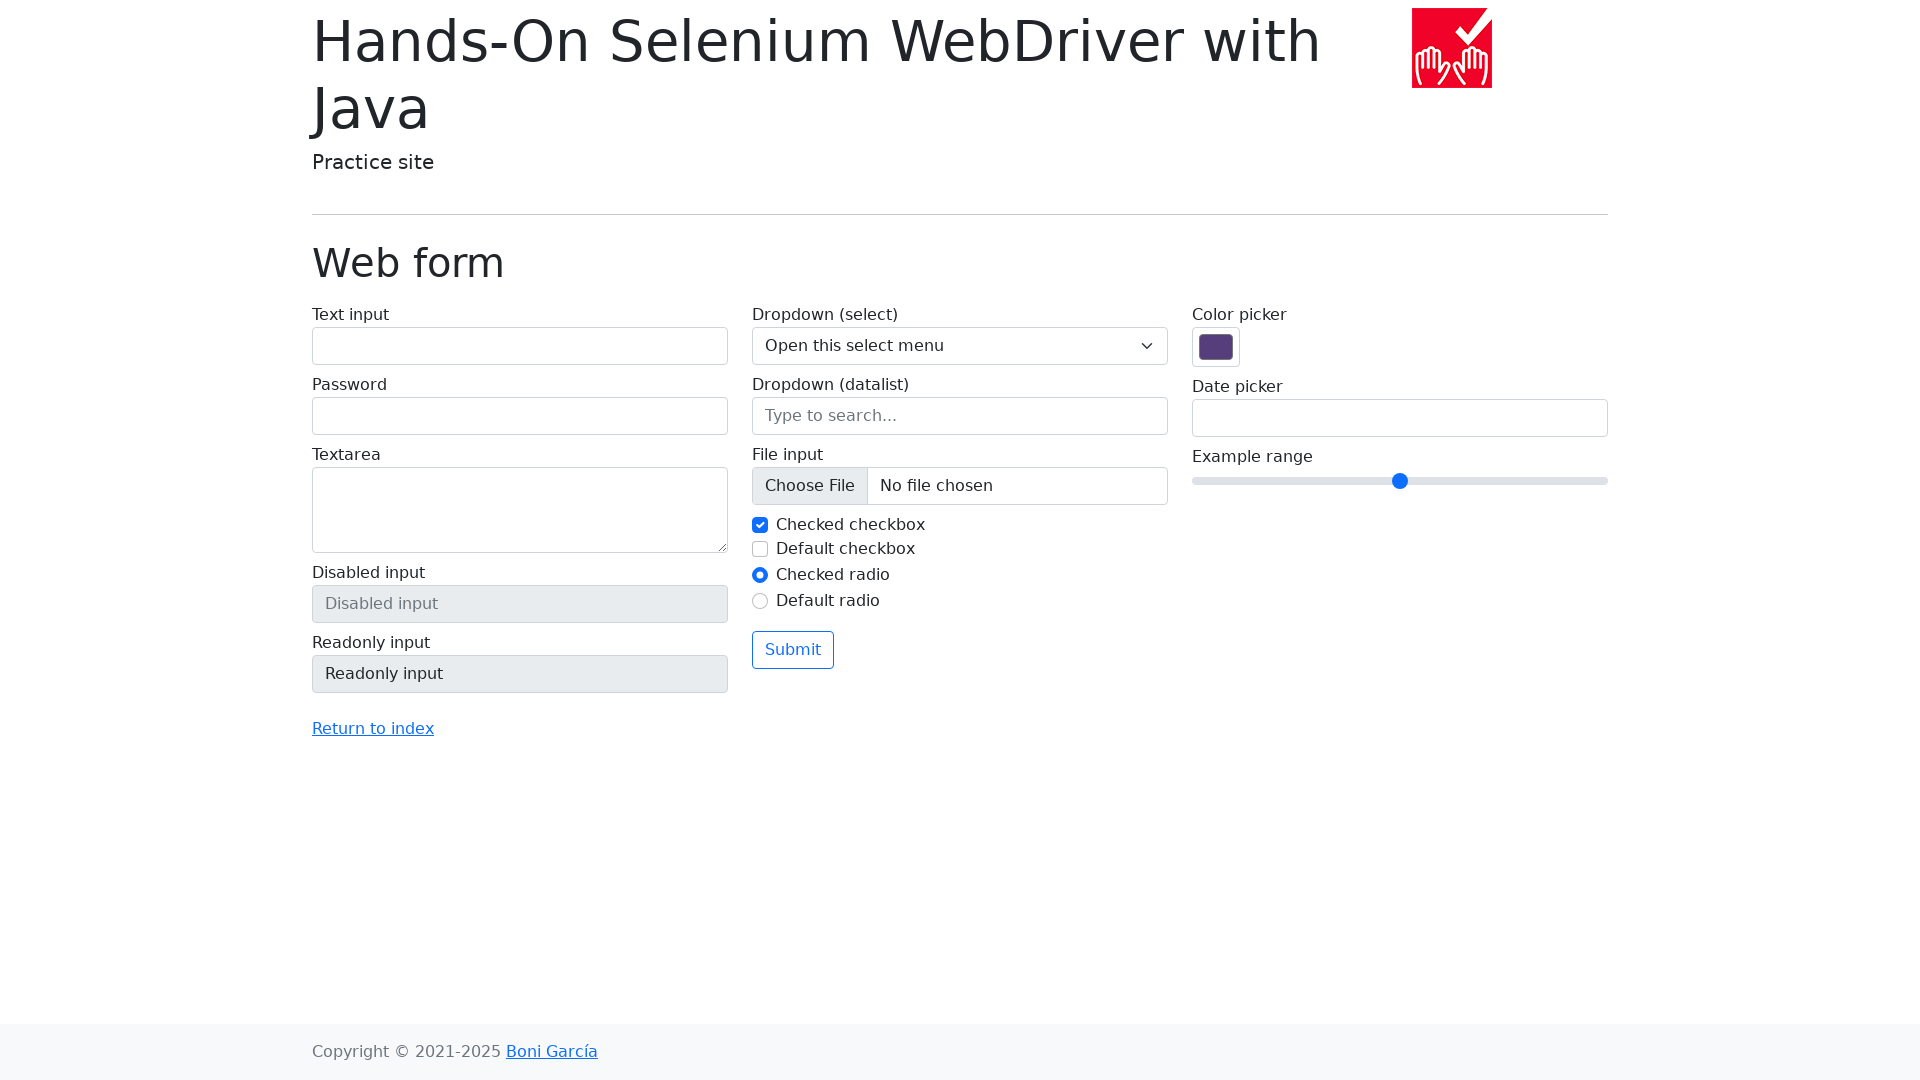

Verified left element has a name attribute
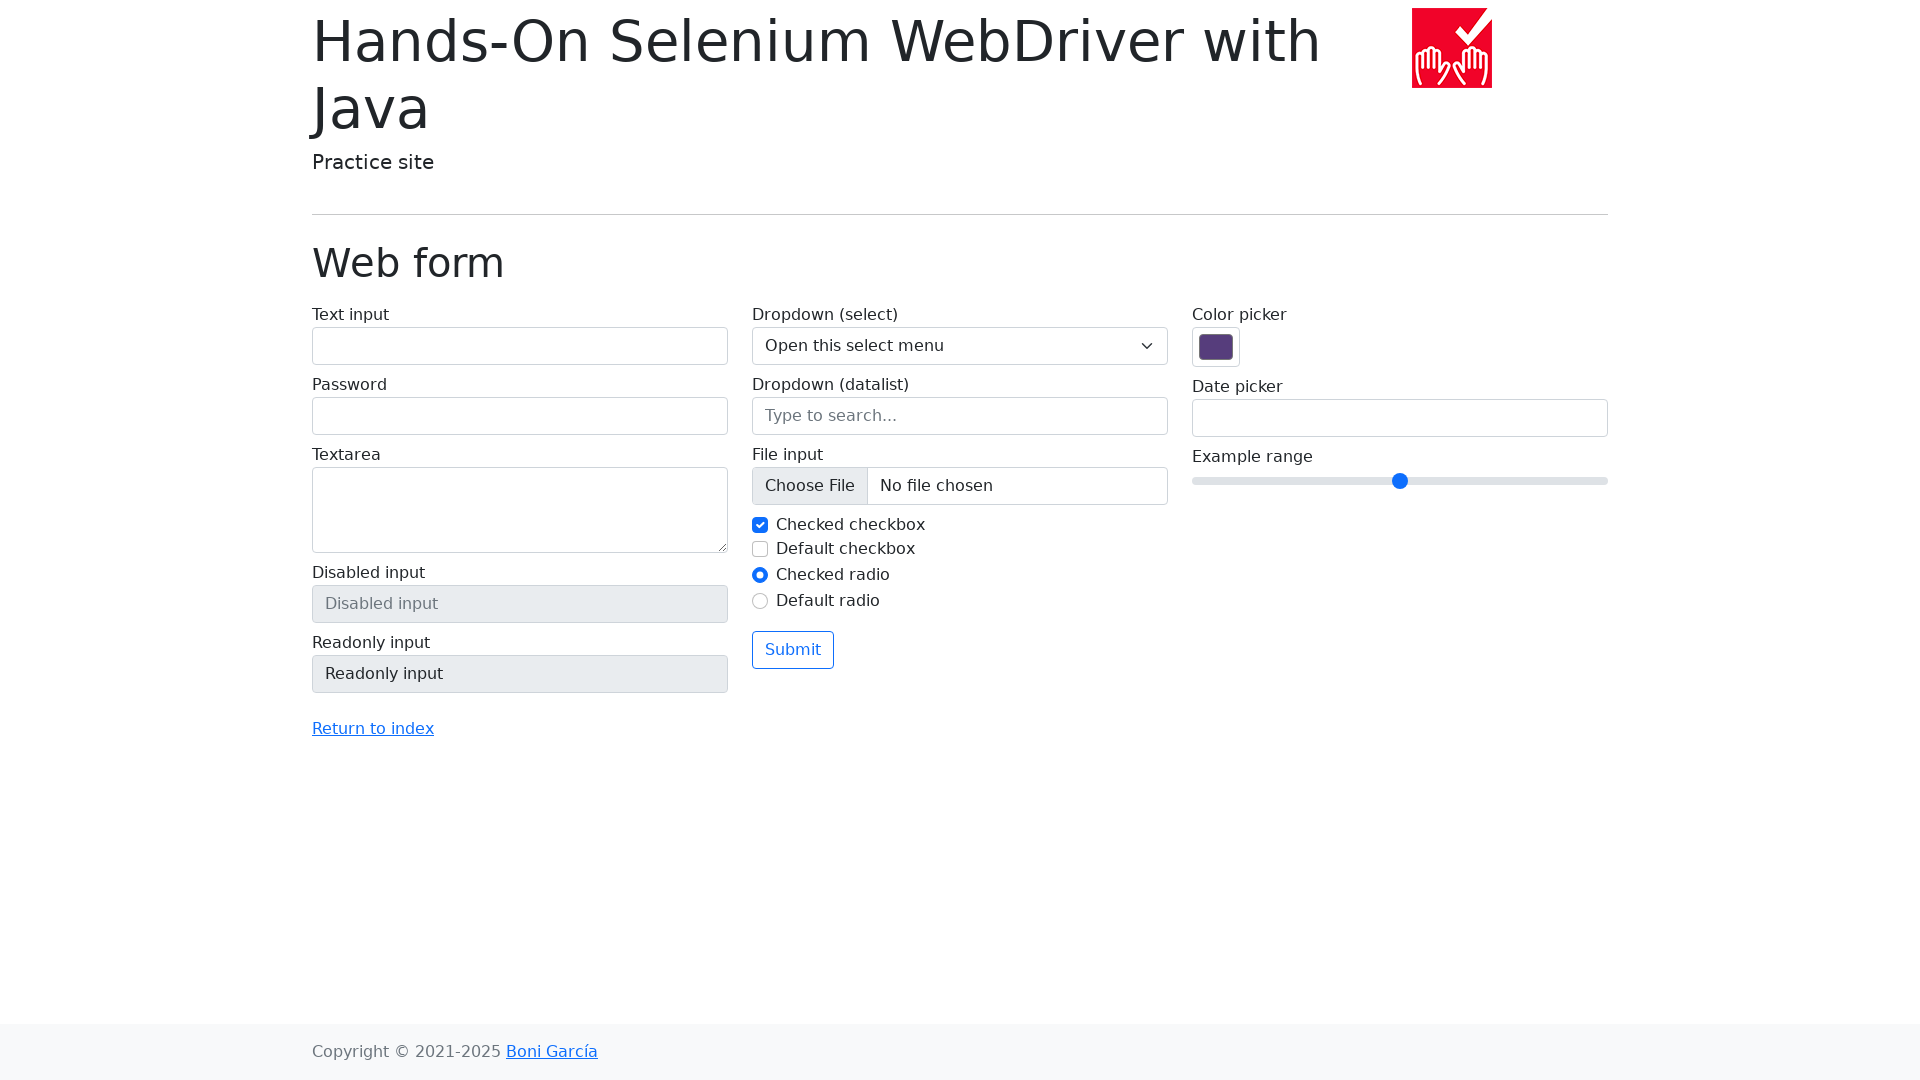

Verified below element has a name attribute
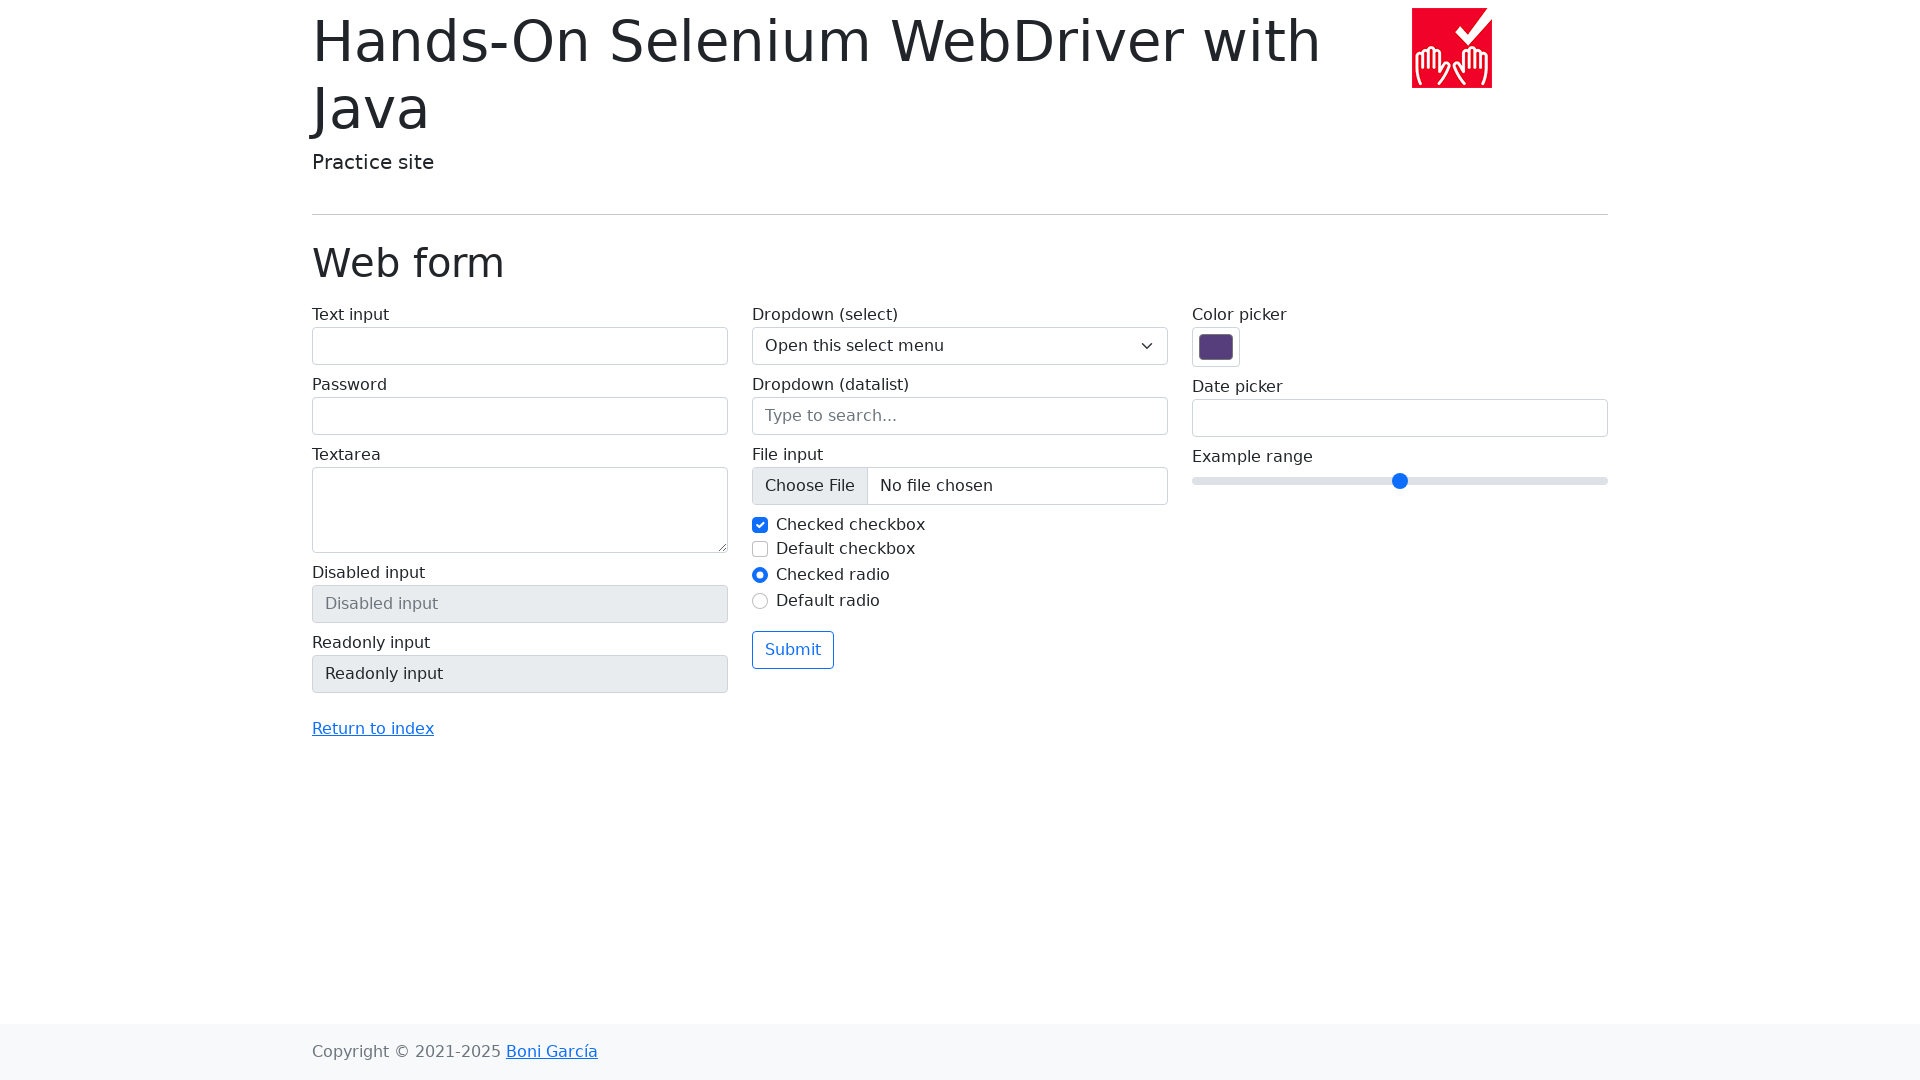

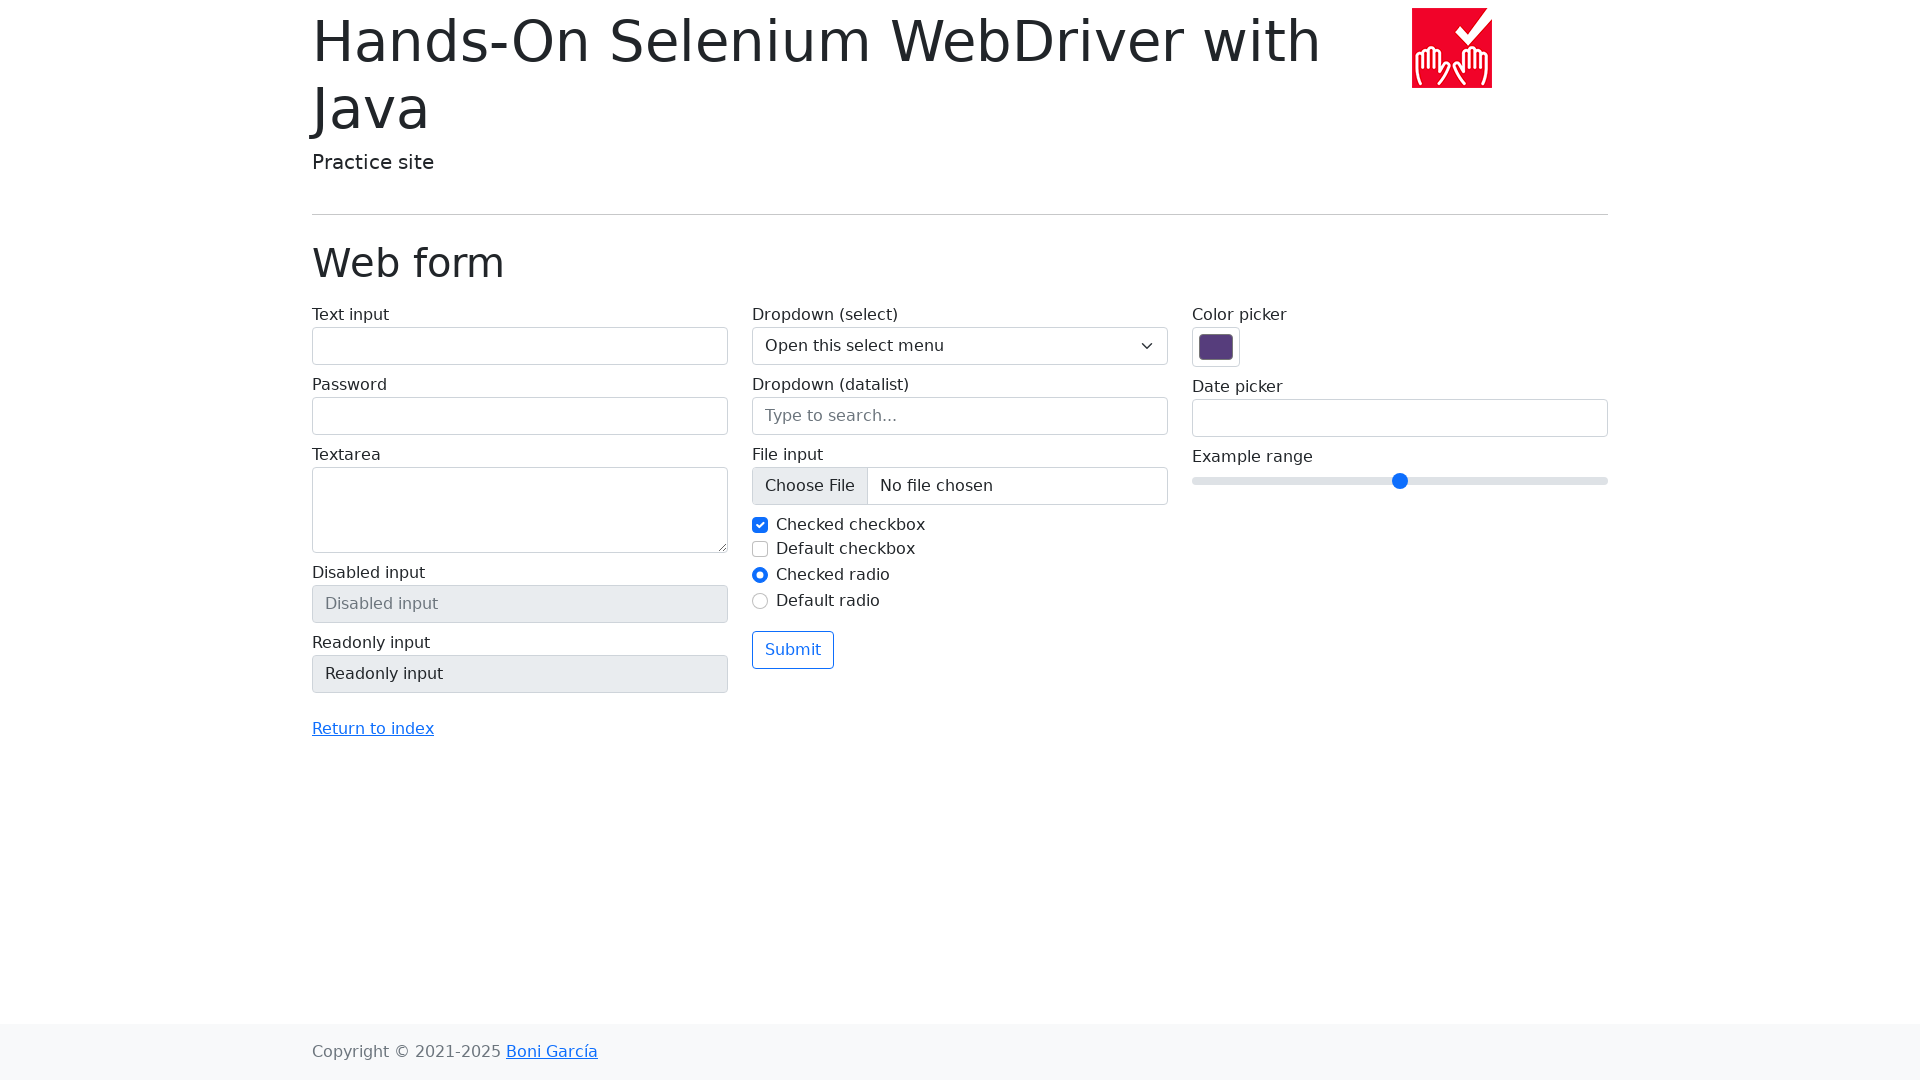